Tests the e-commerce practice site by browsing vegetable products and adding specific items (Cucumber, Broccoli, Beetroot) to the shopping cart by clicking their respective "Add to cart" buttons.

Starting URL: https://rahulshettyacademy.com/seleniumPractise/

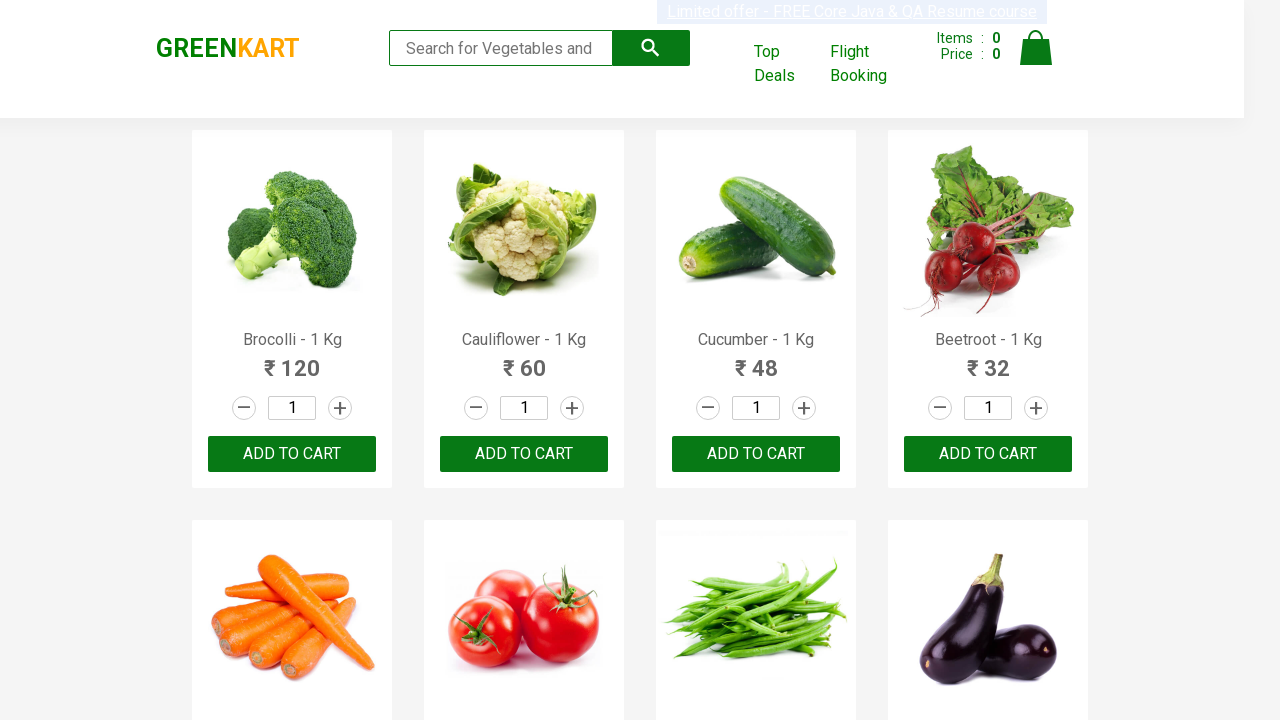

Waited for product names to load on the page
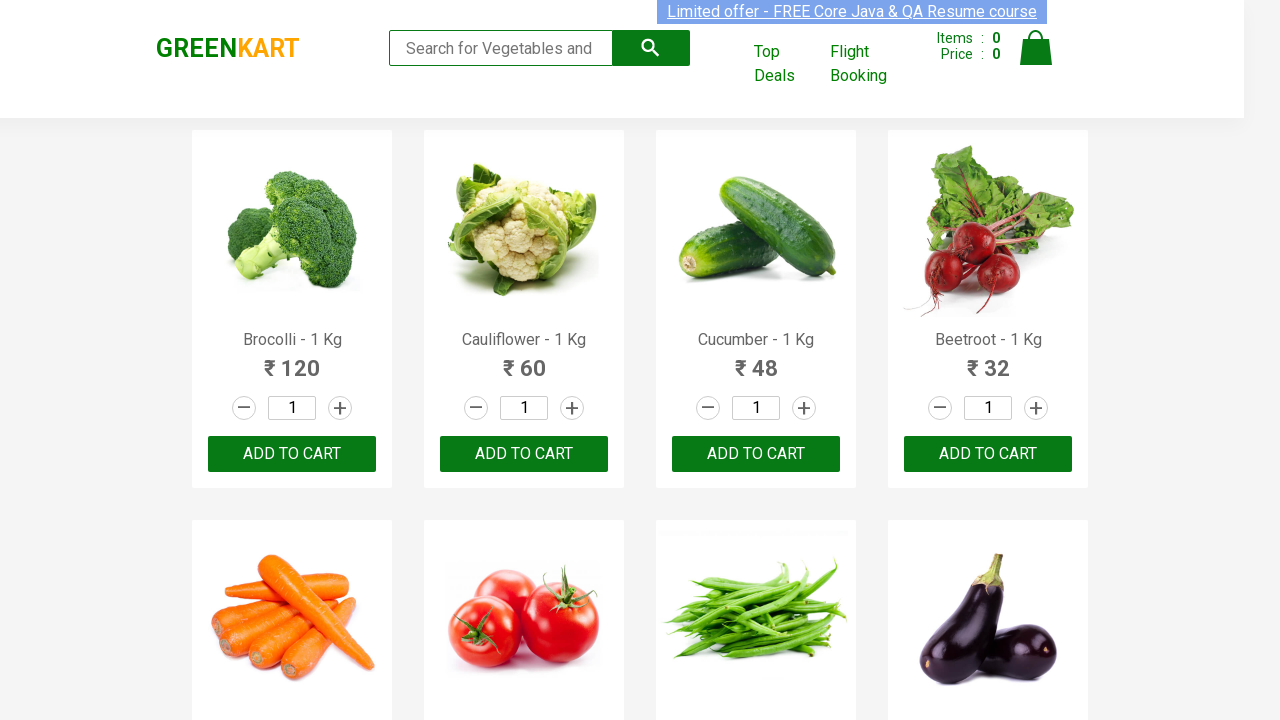

Retrieved all product elements from the page
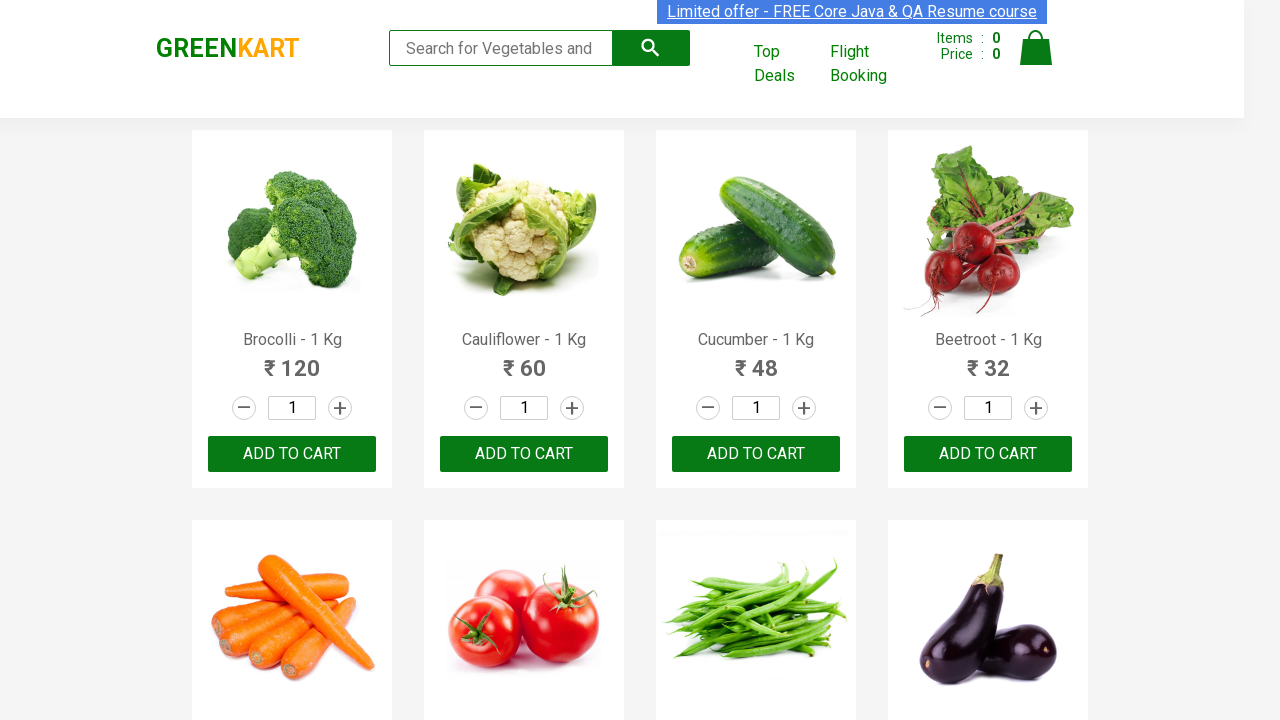

Added Brocolli to shopping cart at (292, 454) on xpath=//div[@class='product-action']/button >> nth=0
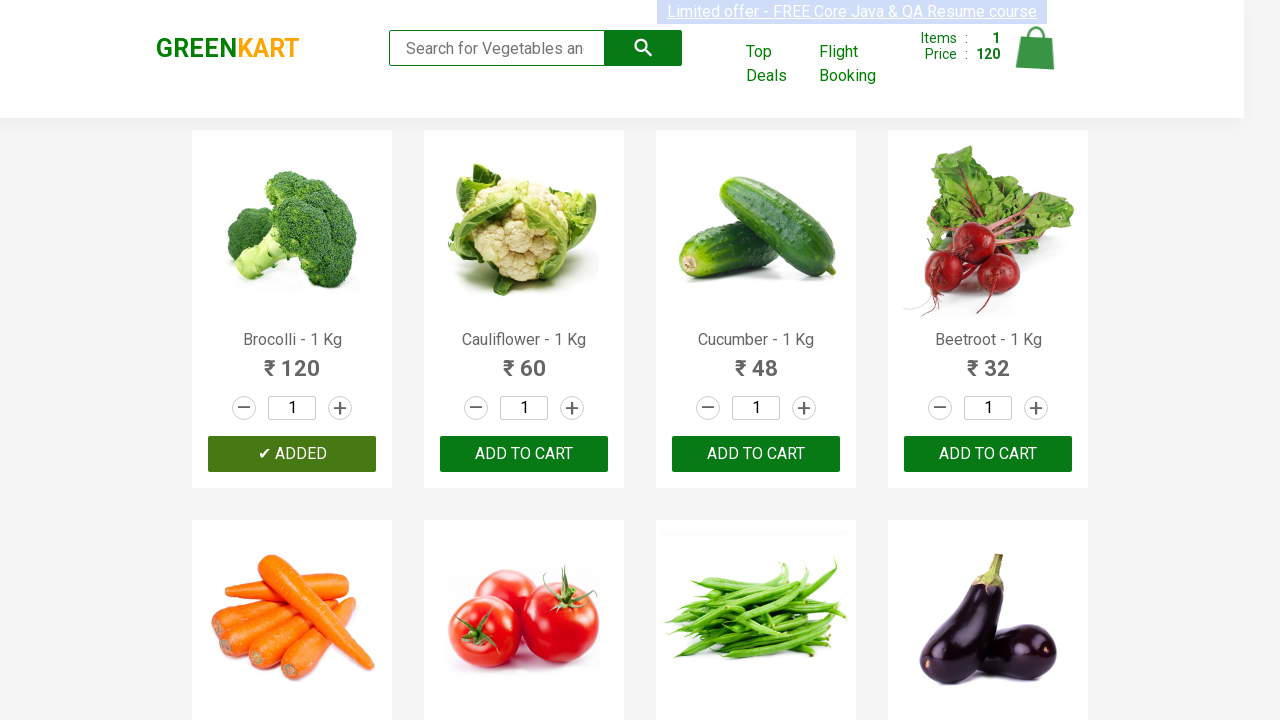

Added Cucumber to shopping cart at (756, 454) on xpath=//div[@class='product-action']/button >> nth=2
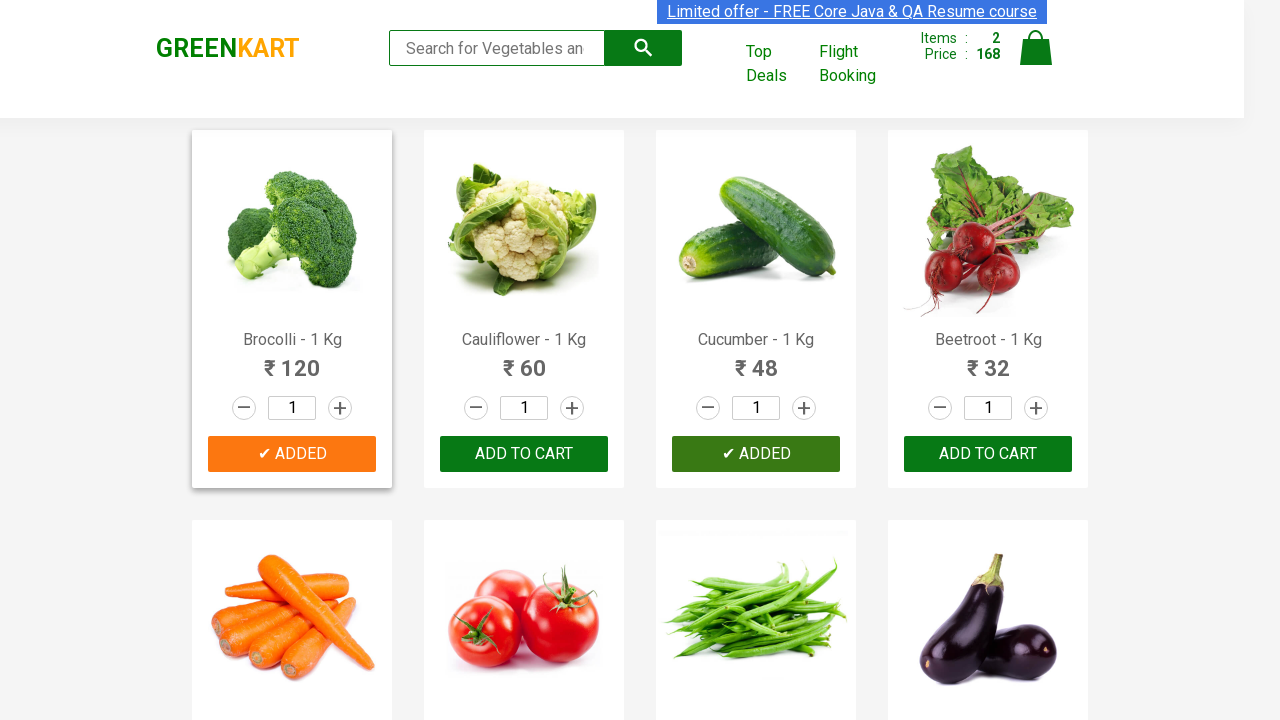

Added Beetroot to shopping cart at (988, 454) on xpath=//div[@class='product-action']/button >> nth=3
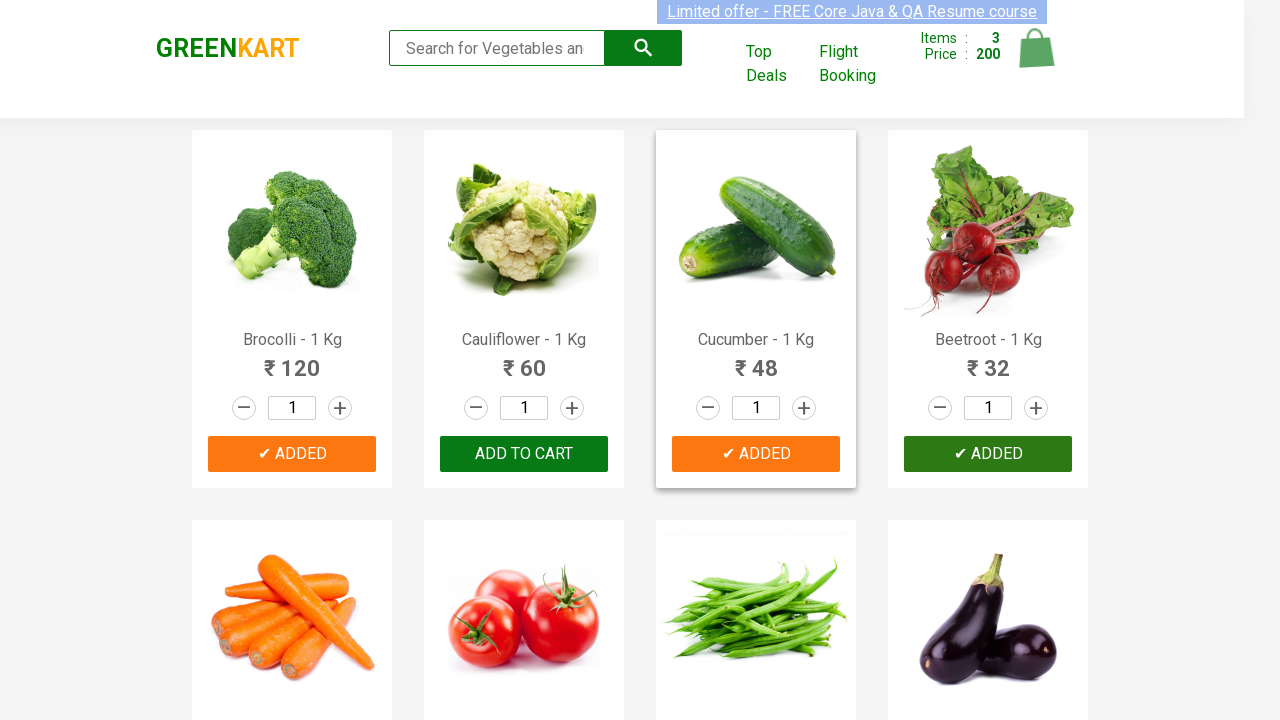

Waited 500ms for cart to update
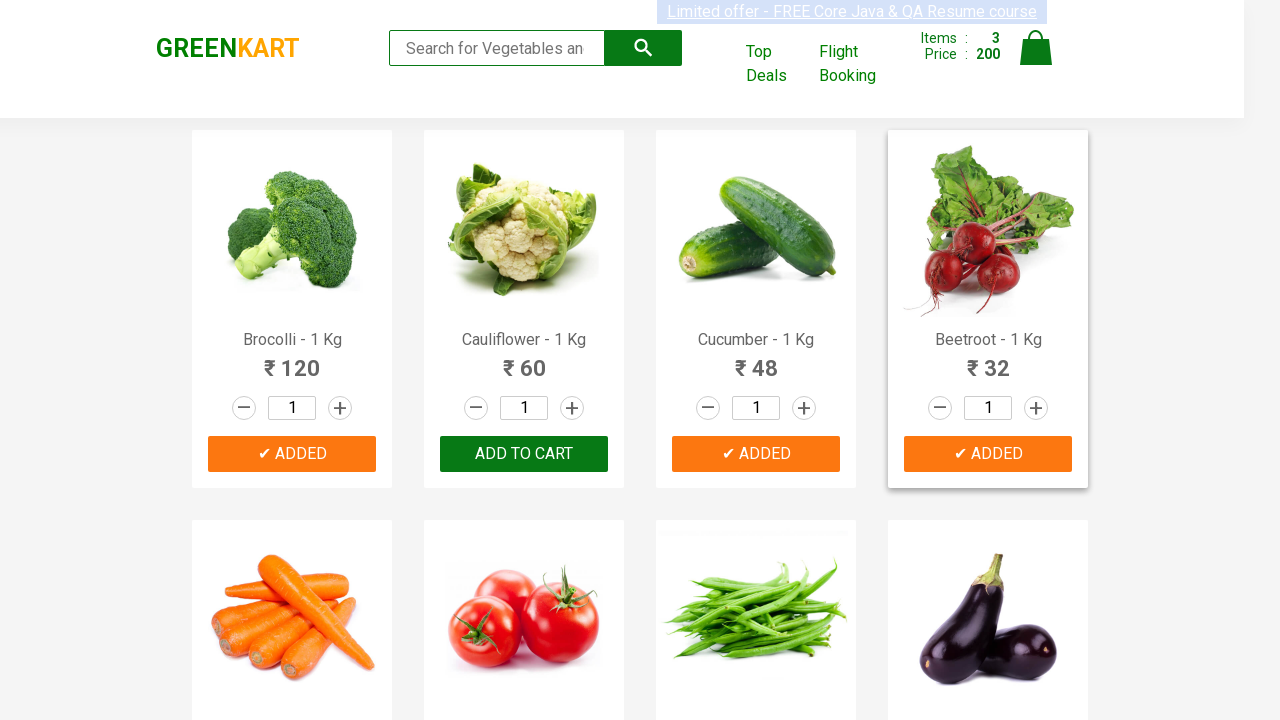

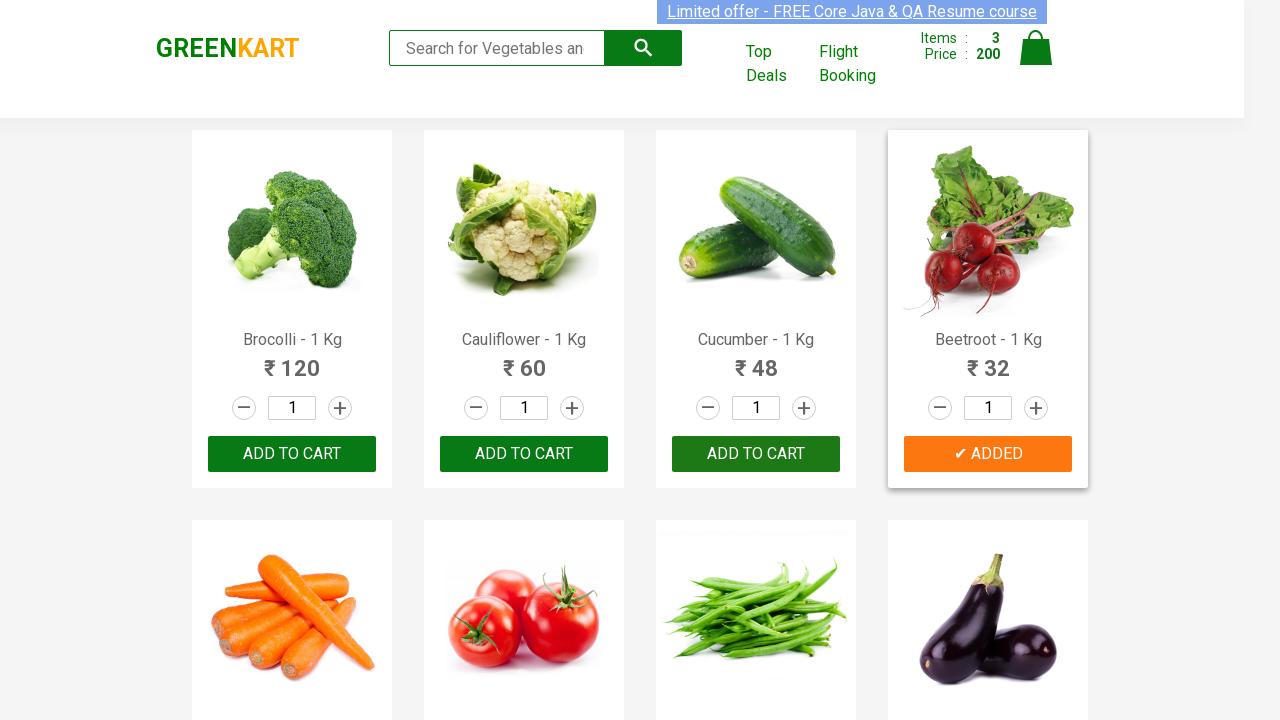